Tests the user registration form on OpenCart by filling in personal details (first name, last name, email, telephone, password) and submitting the registration form.

Starting URL: https://naveenautomationlabs.com/opencart/index.php?route=account/register

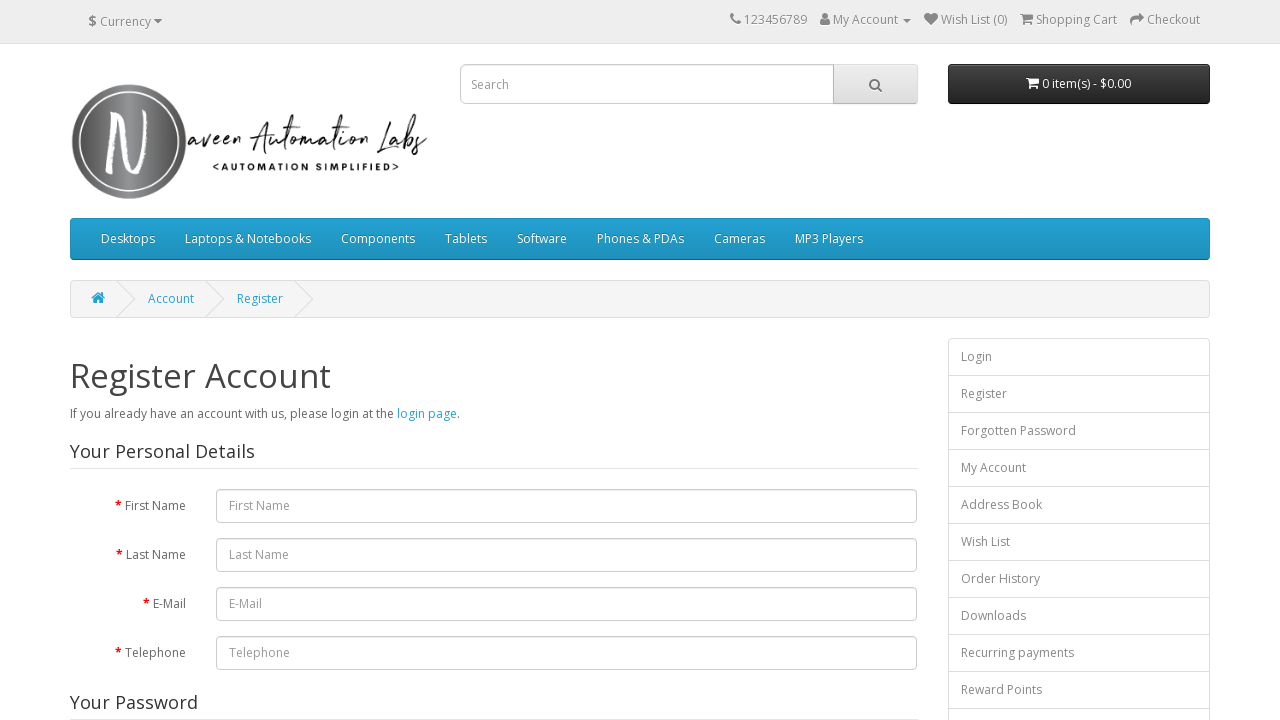

Filled first name field with 'Jennifer' on #input-firstname
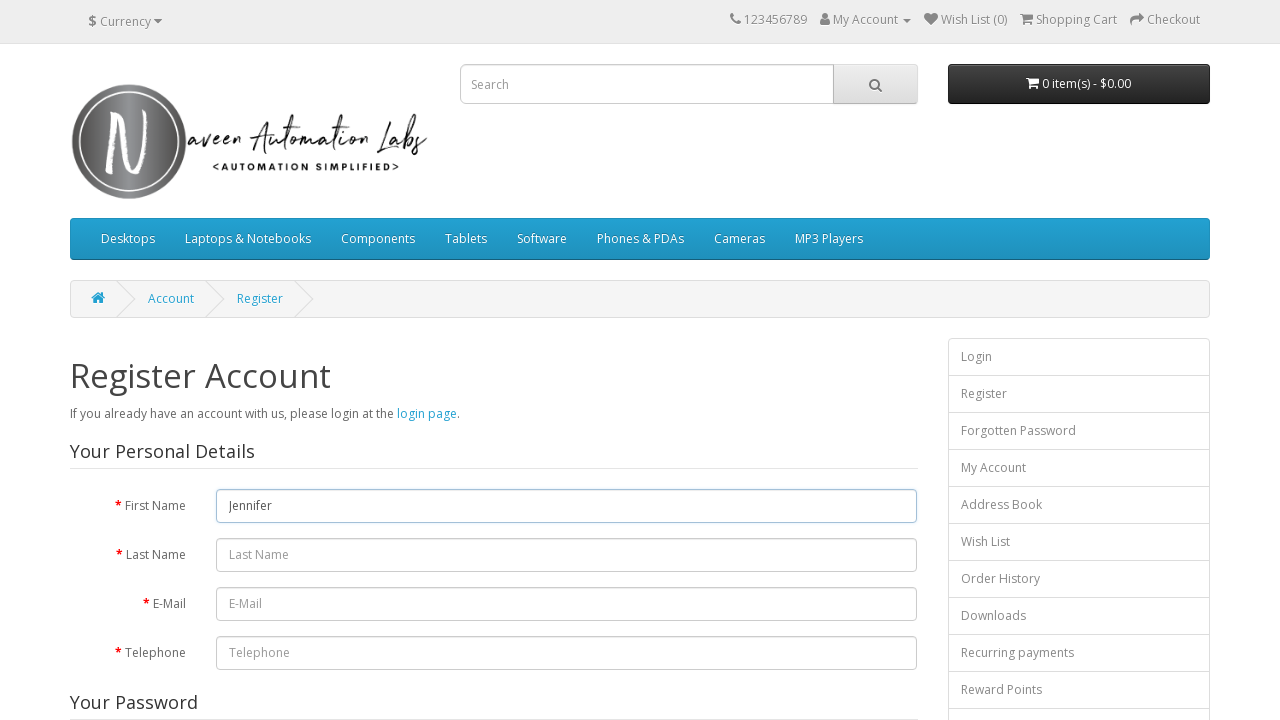

Filled last name field with 'Thompson' on #input-lastname
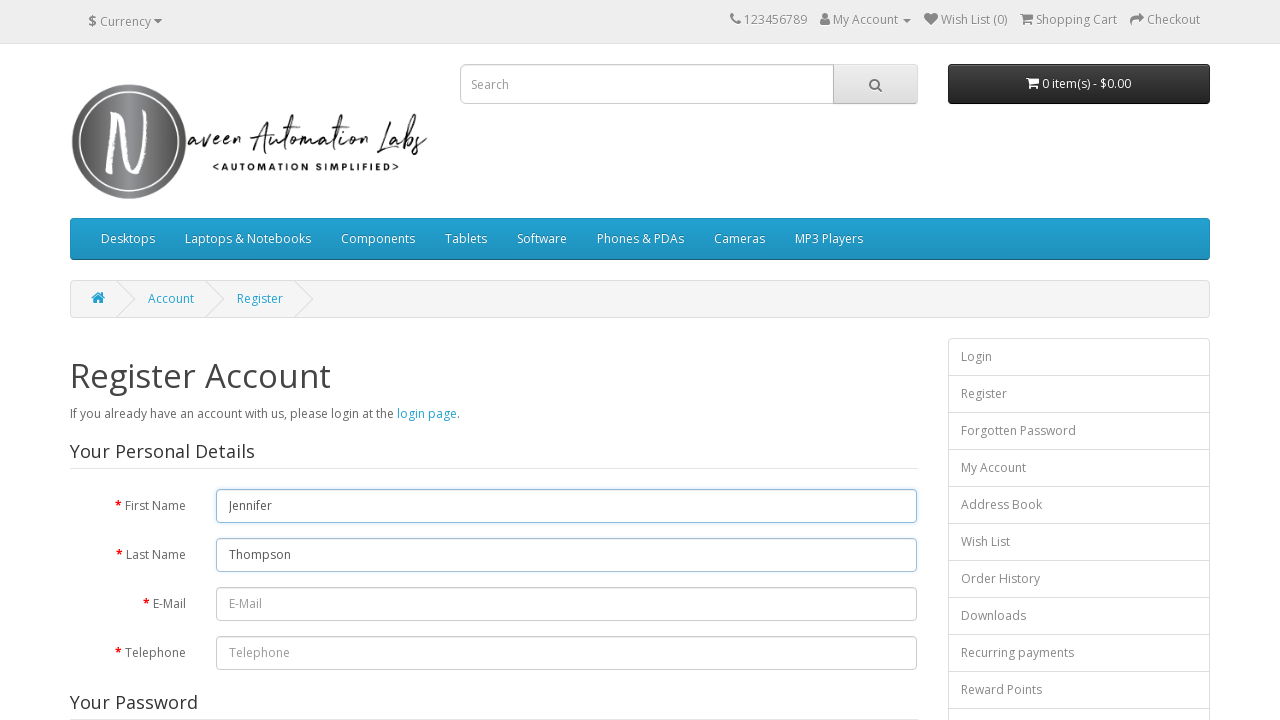

Filled email field with 'jennifer.thompson7842@yopmail.com' on #input-email
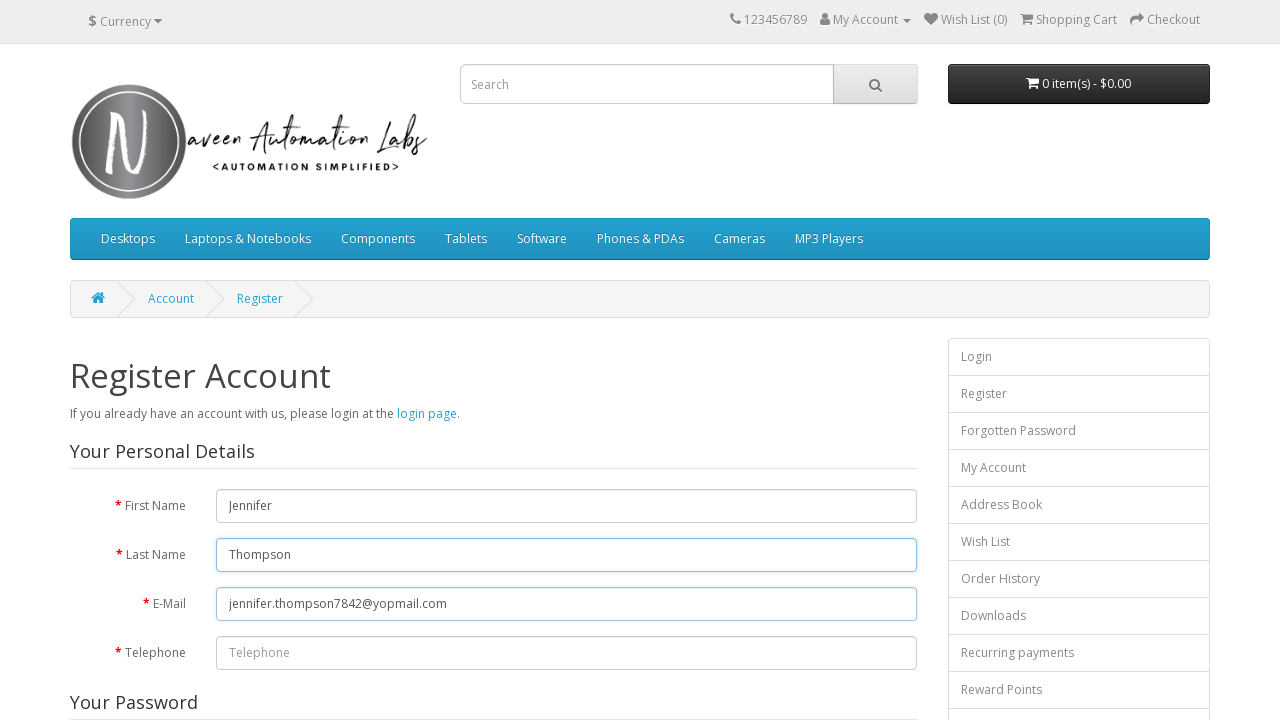

Filled telephone field with '5551234567' on #input-telephone
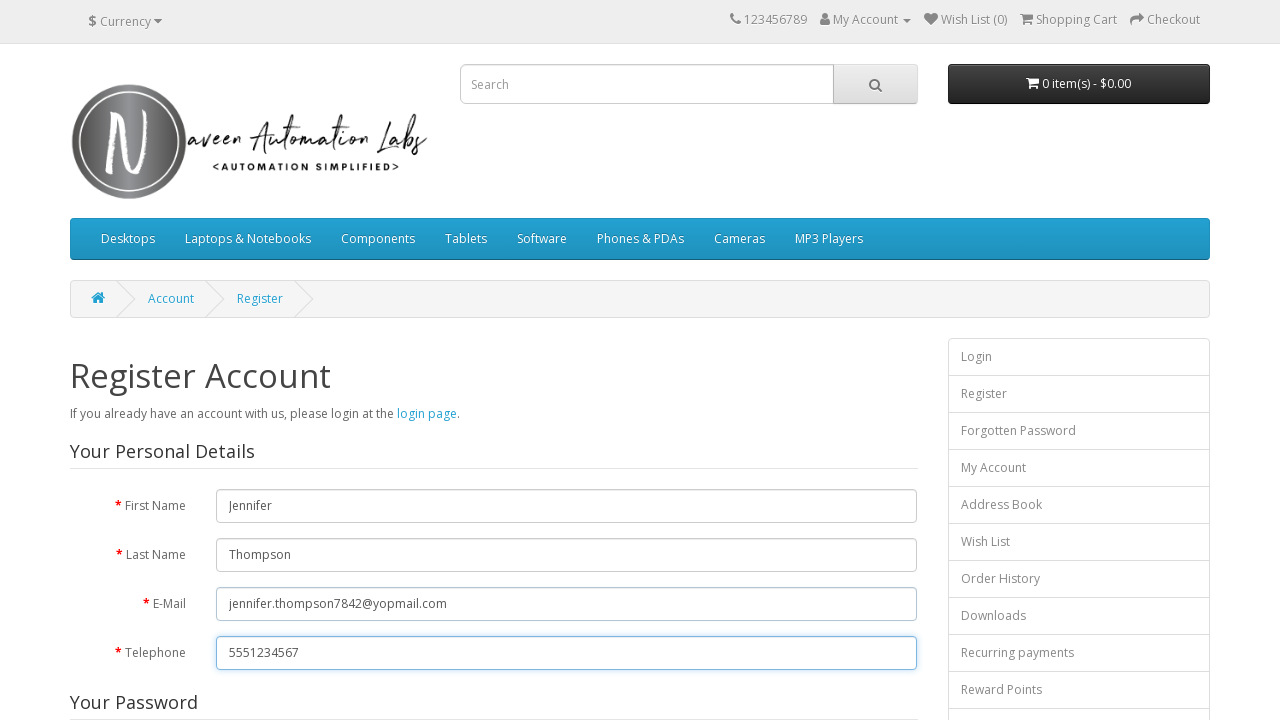

Filled password field with 'SecurePass456!' on #input-password
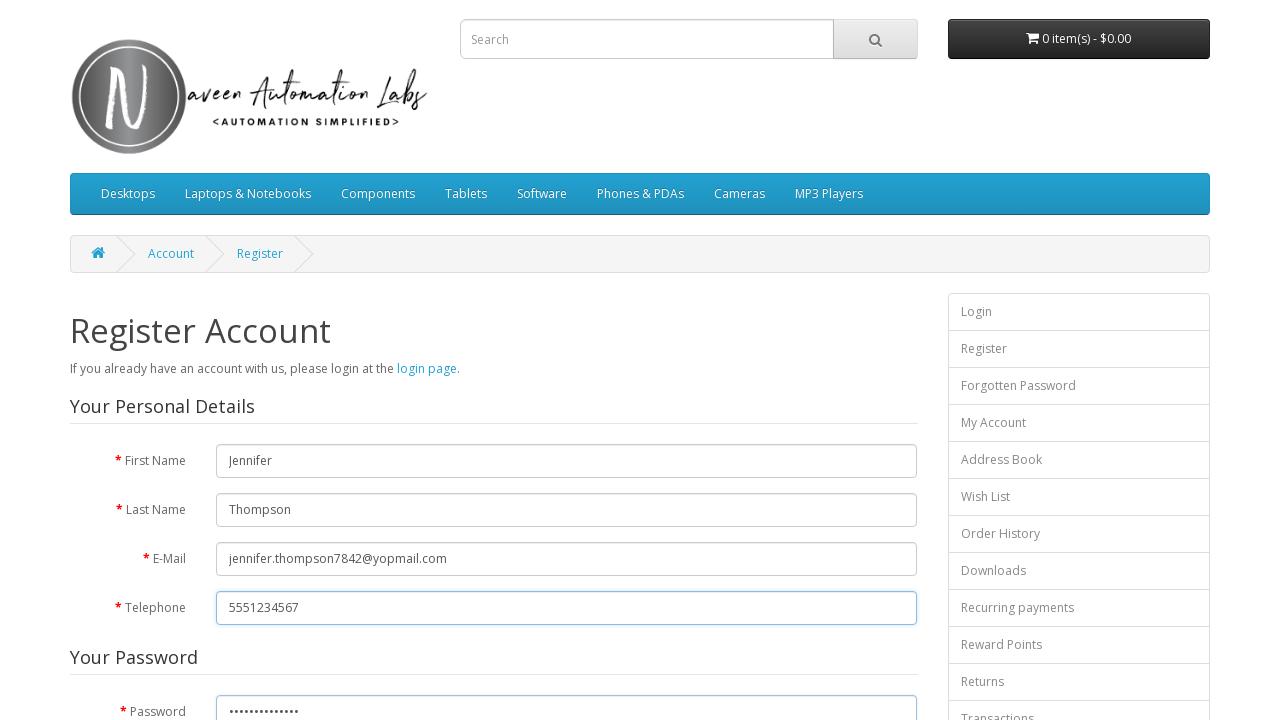

Filled confirm password field with 'SecurePass456!' on #input-confirm
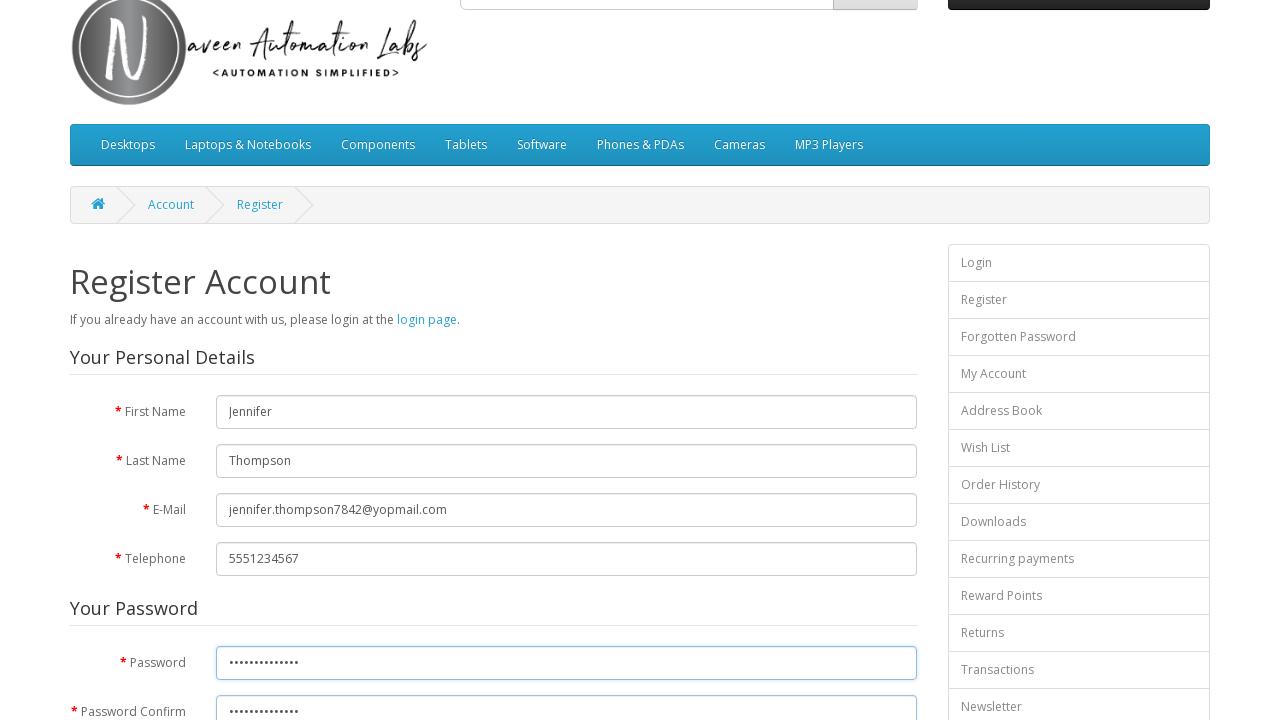

Checked the agree checkbox at (825, 424) on input[type="checkbox"][name="agree"]
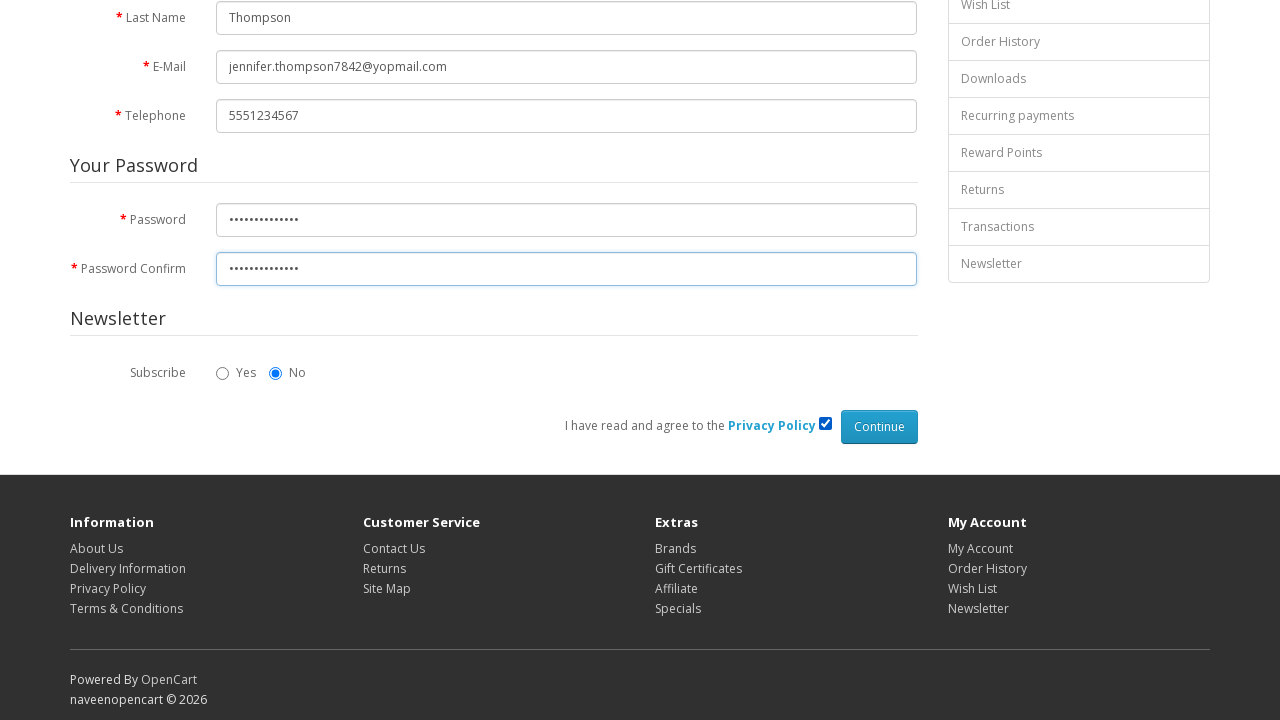

Clicked Continue button to submit registration form at (879, 427) on input[type="submit"][value="Continue"]
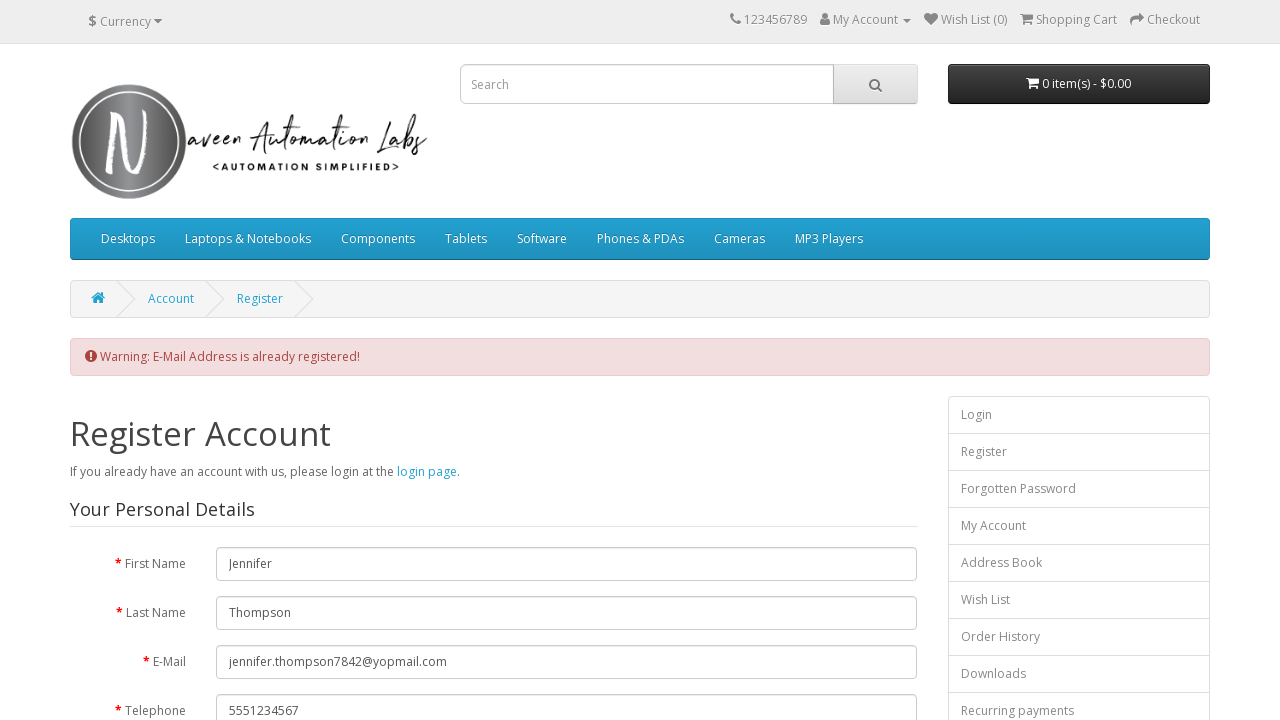

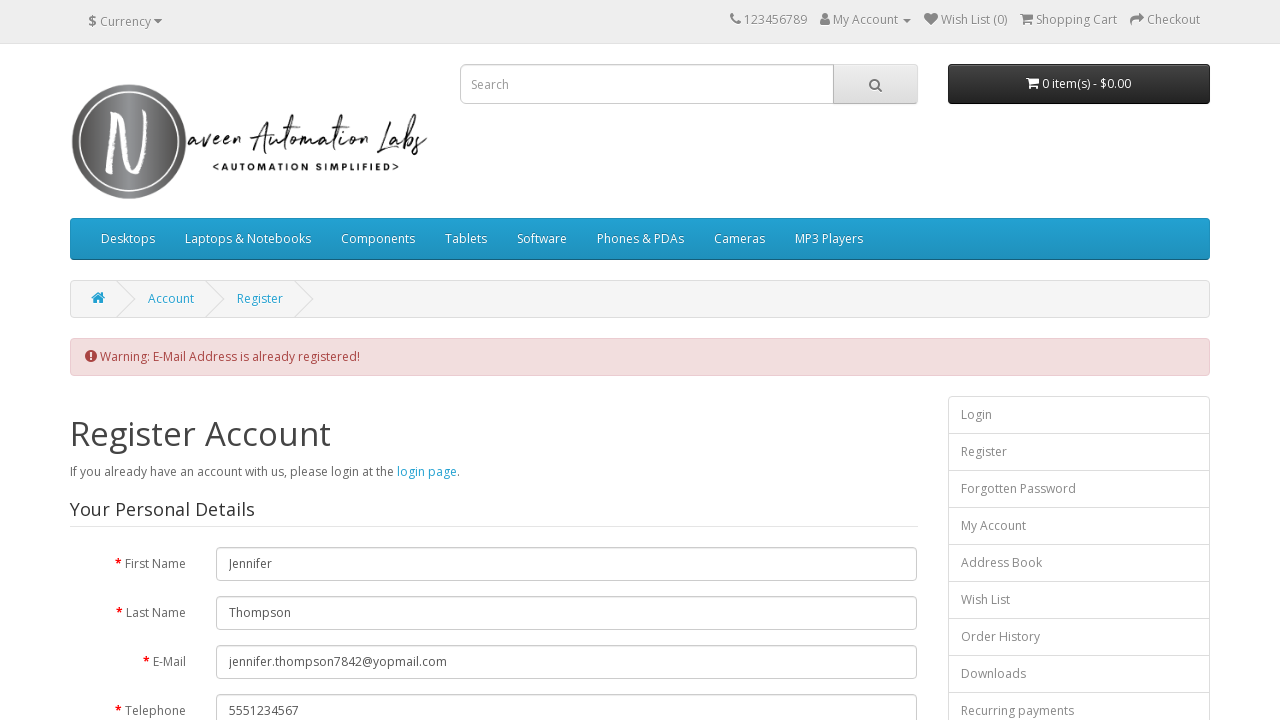